Navigates to RIT Tiger Center landing page and clicks on the Class Search button to verify it exists and is clickable

Starting URL: https://tigercenter.rit.edu/tigerCenterApp/landing

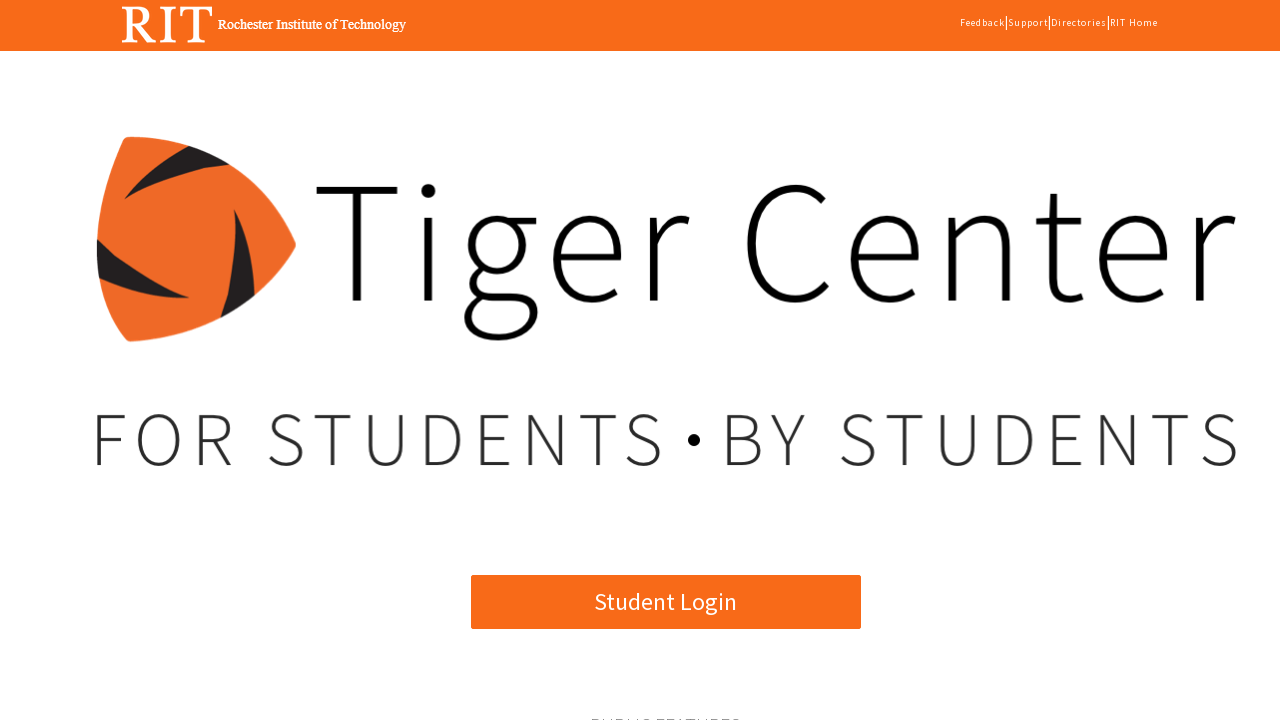

Navigated to RIT Tiger Center landing page
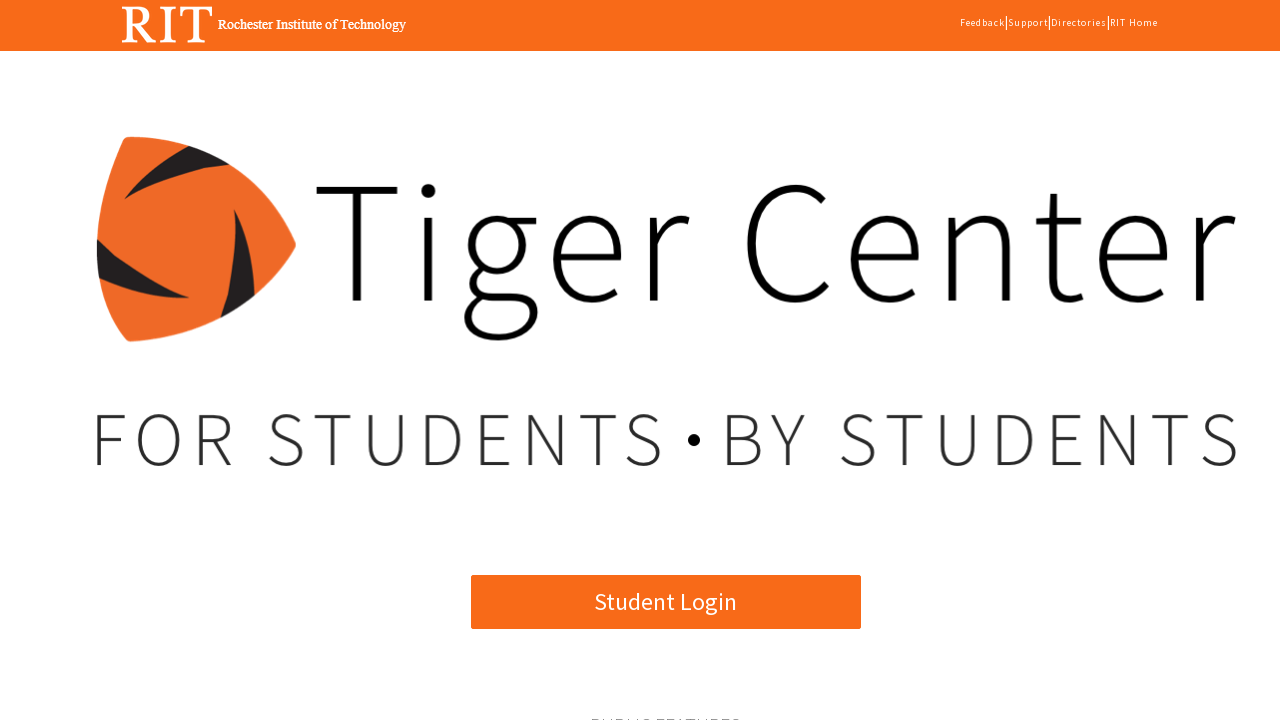

Clicked on Class Search button at (373, 360) on xpath=//*[@id="angularApp"]/app-root/div[2]/mat-sidenav-container[2]/mat-sidenav
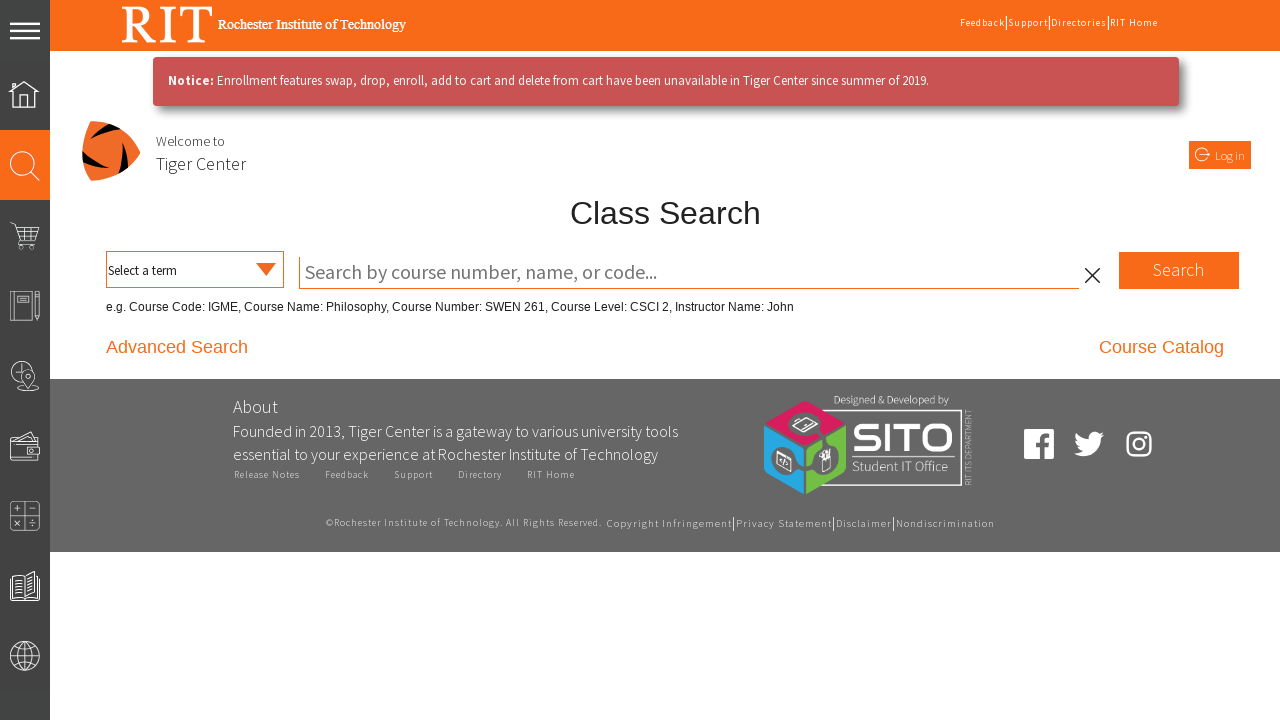

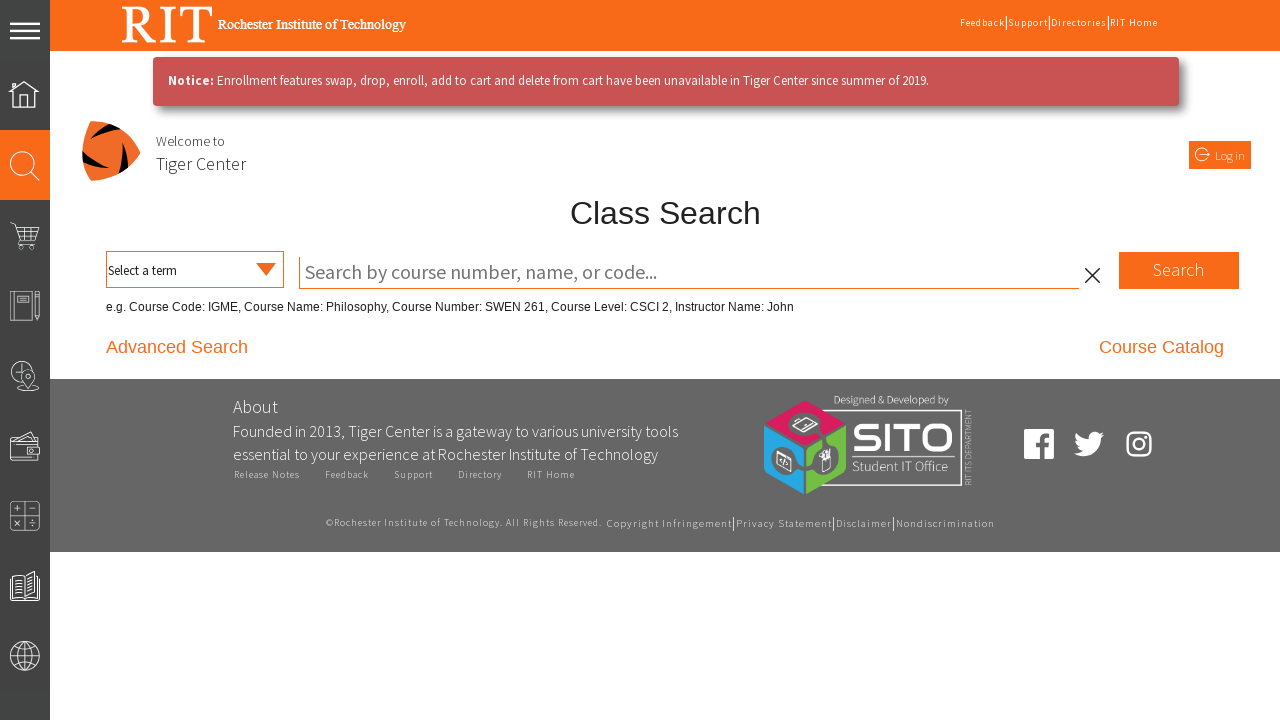